Tests descending order sorting on a data table with CSS class attributes by clicking the dues column header twice and verifying values are in descending order

Starting URL: http://the-internet.herokuapp.com/tables

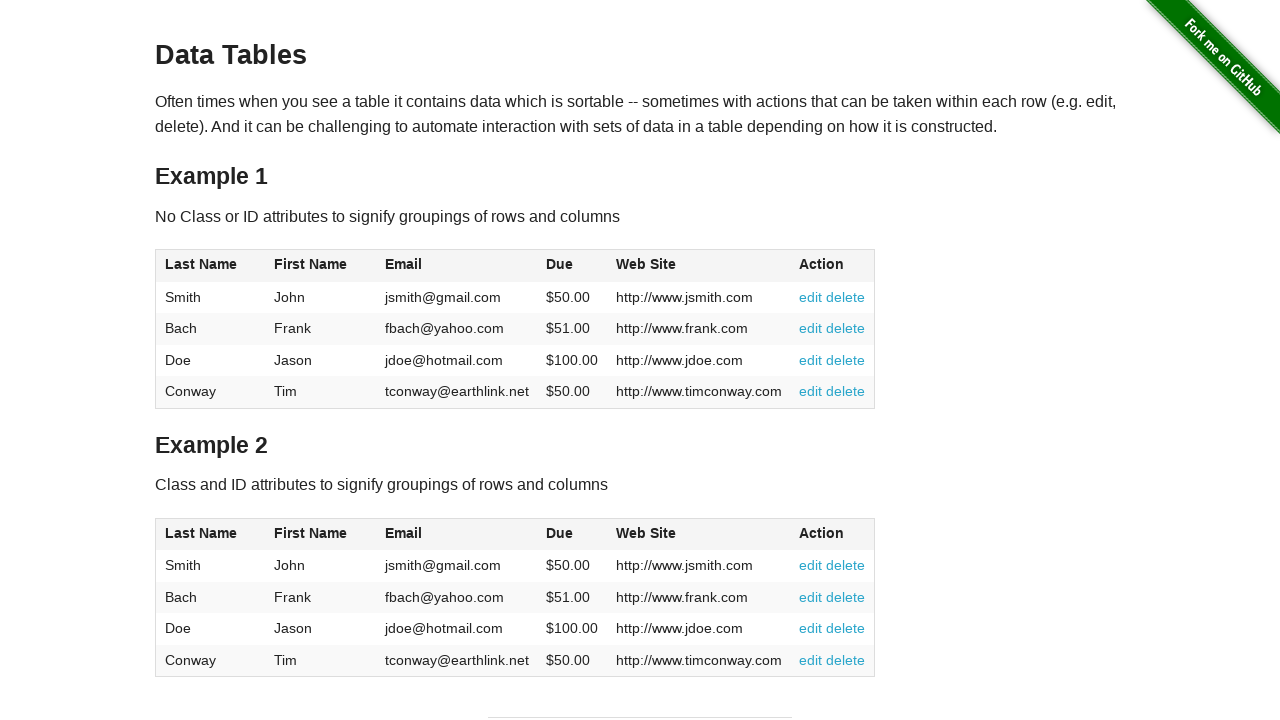

Clicked dues column header to sort ascending at (560, 533) on #table2 thead .dues
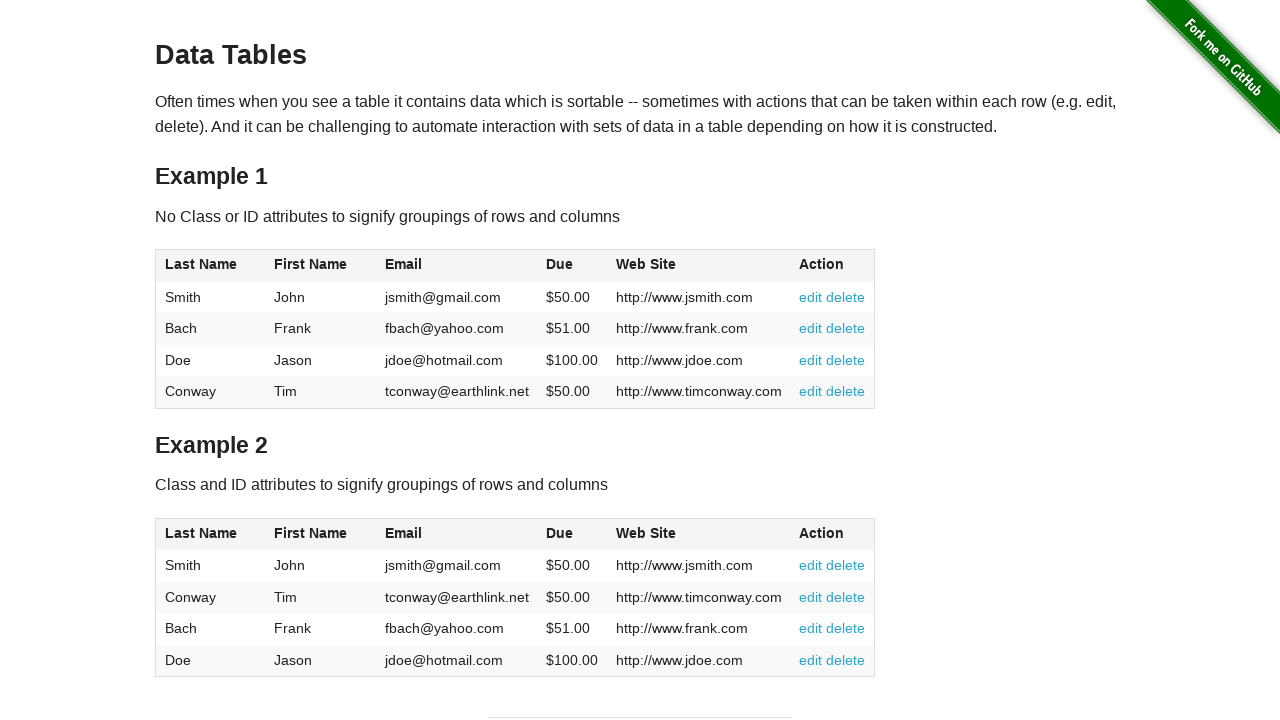

Clicked dues column header again to sort descending at (560, 533) on #table2 thead .dues
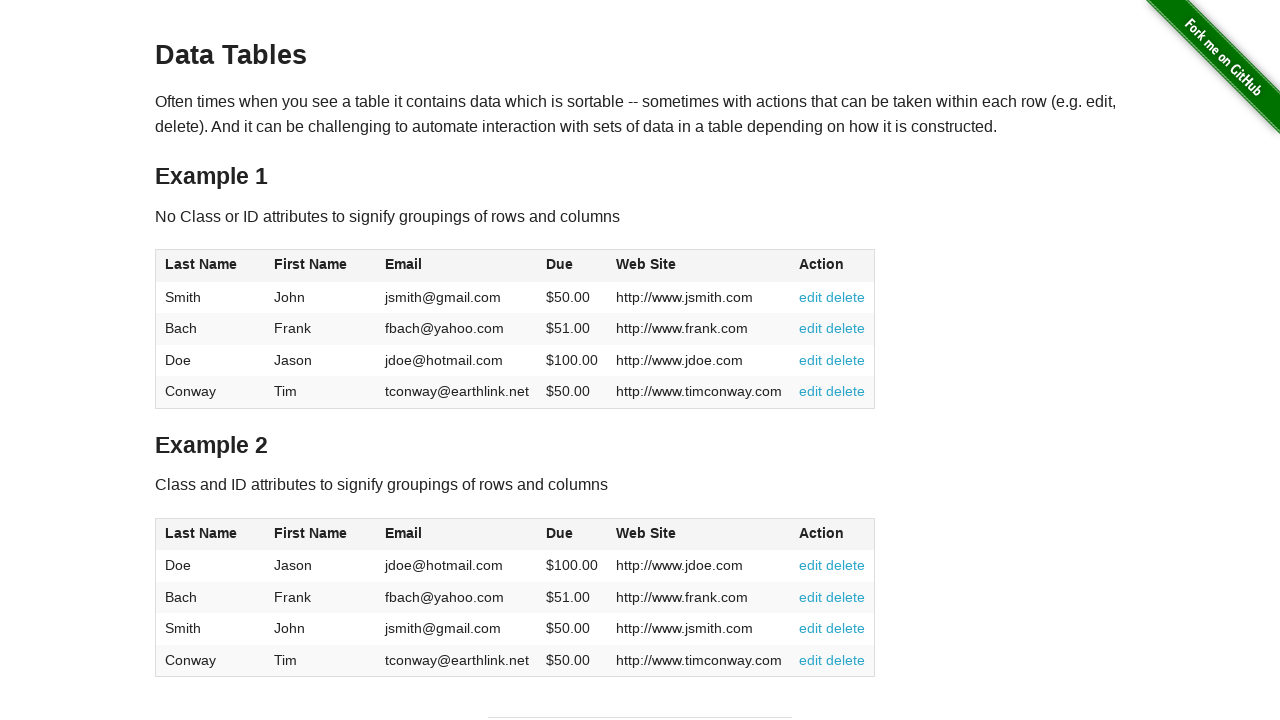

Table body dues cells loaded
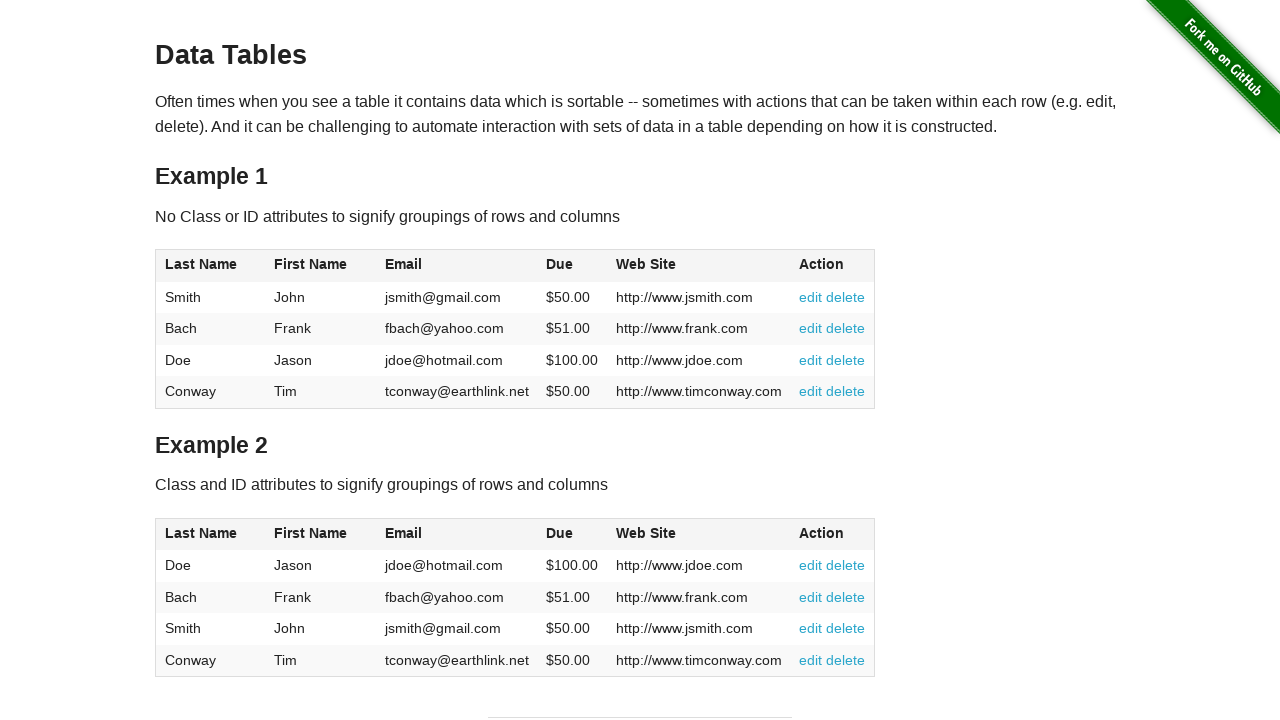

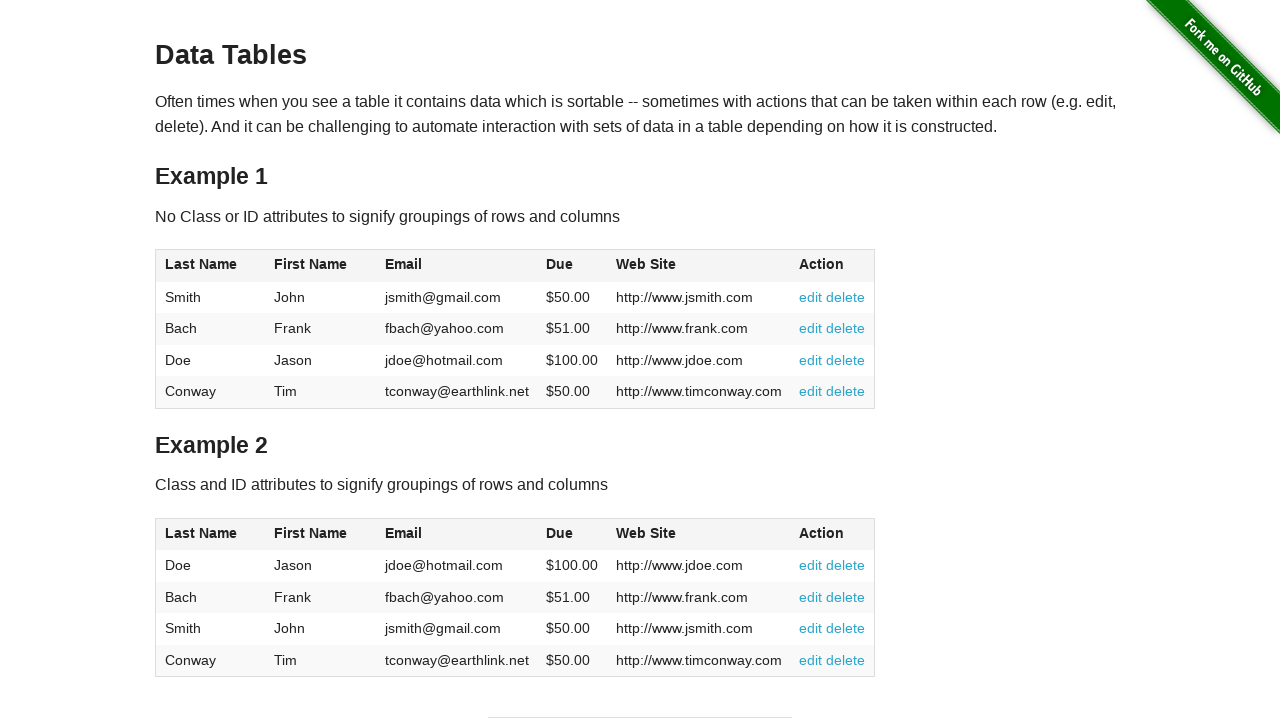